Tests that clicking Clear completed removes completed items

Starting URL: https://demo.playwright.dev/todomvc

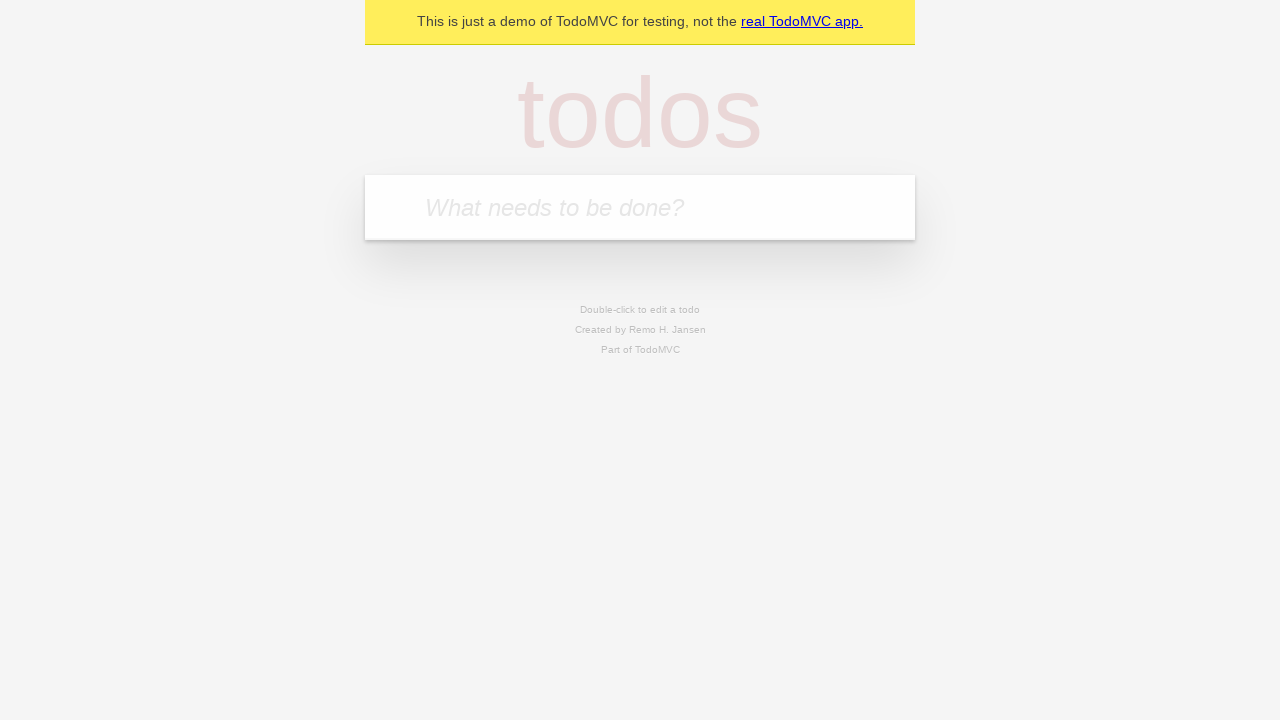

Filled todo input with 'buy some cheese' on internal:attr=[placeholder="What needs to be done?"i]
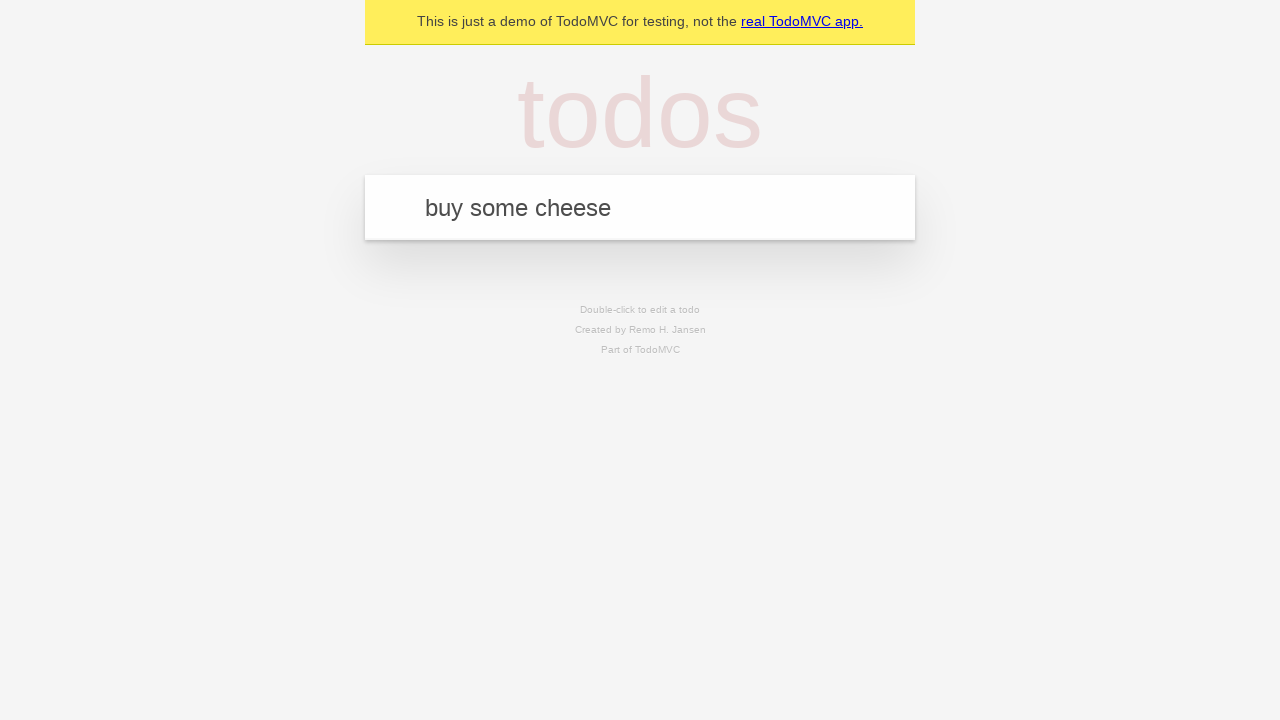

Pressed Enter to create todo item 'buy some cheese' on internal:attr=[placeholder="What needs to be done?"i]
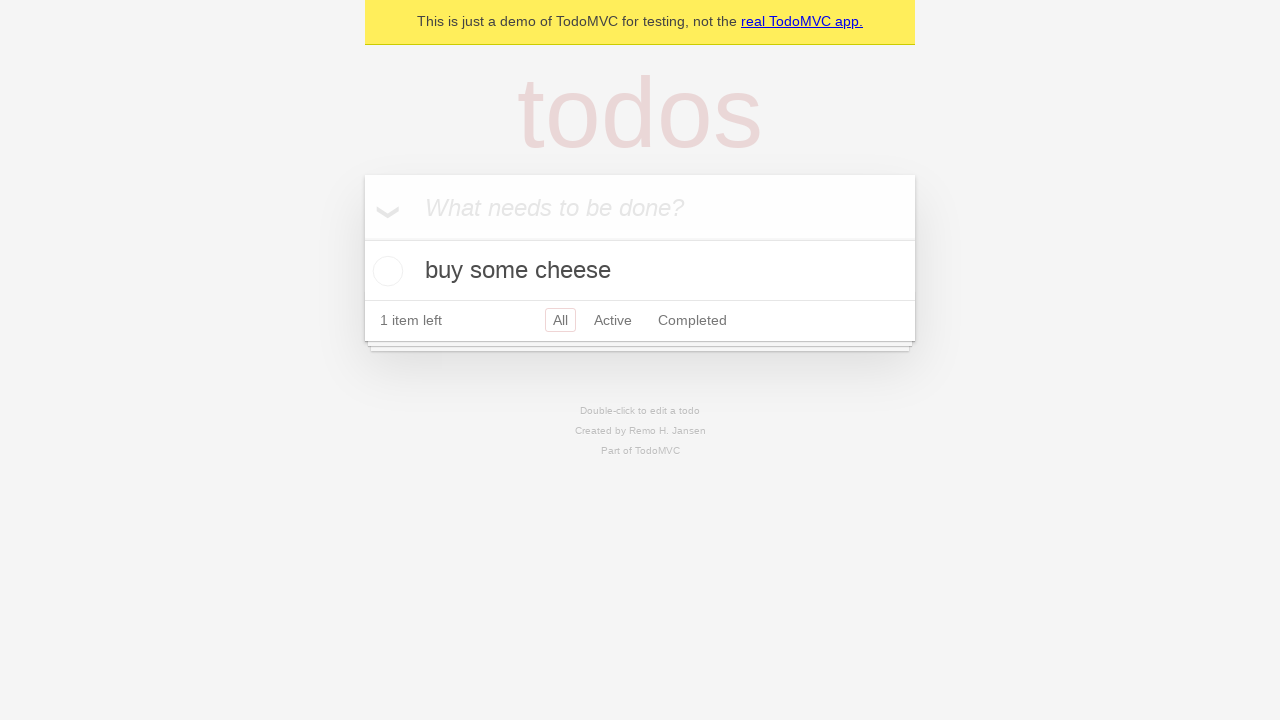

Filled todo input with 'feed the cat' on internal:attr=[placeholder="What needs to be done?"i]
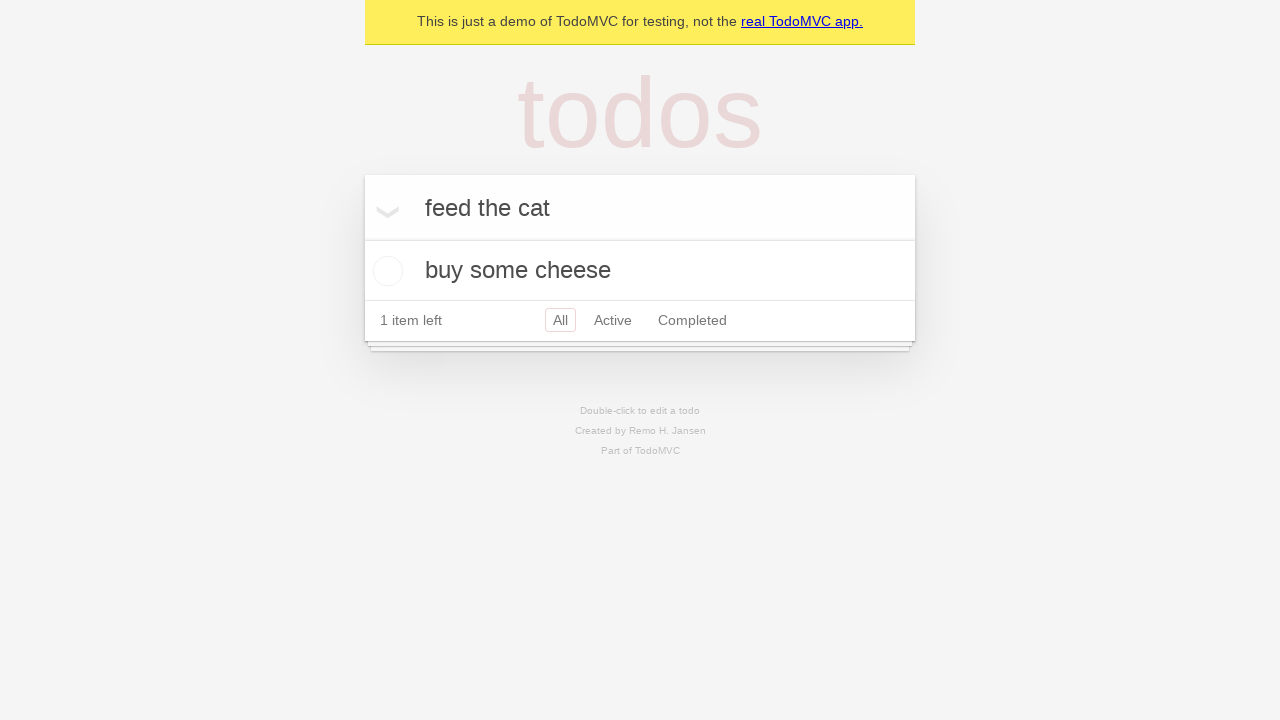

Pressed Enter to create todo item 'feed the cat' on internal:attr=[placeholder="What needs to be done?"i]
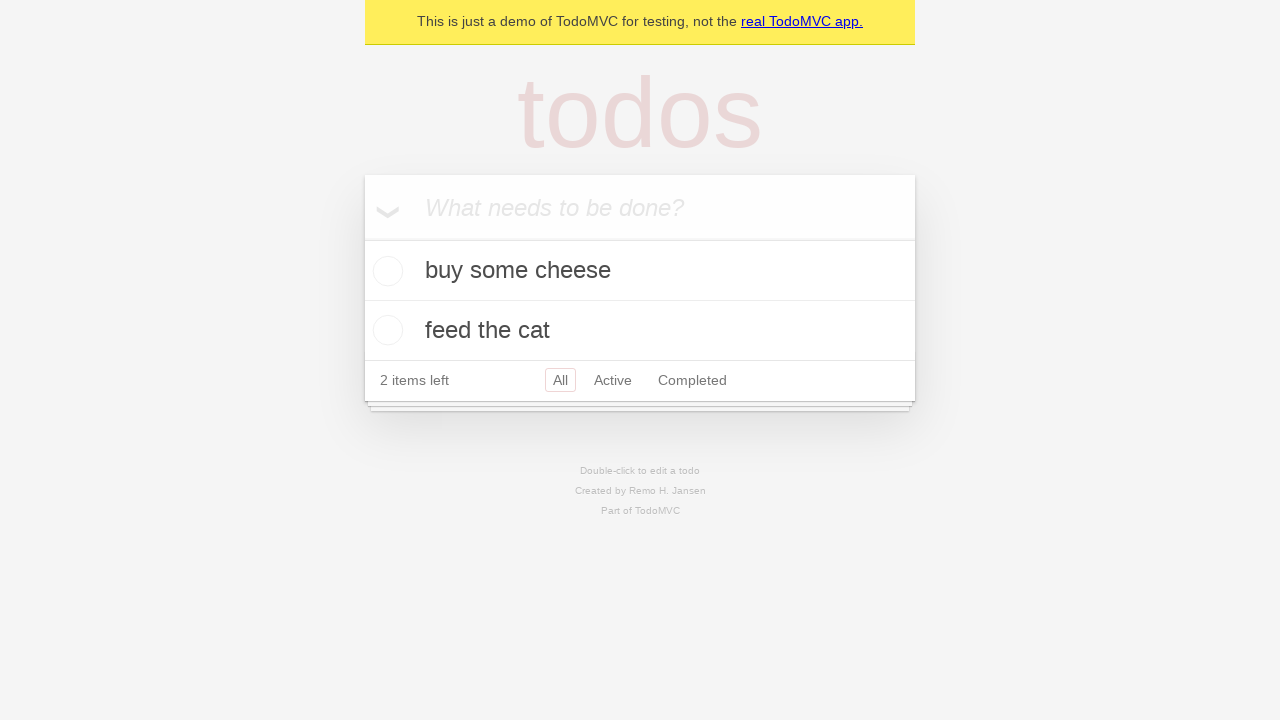

Filled todo input with 'book a doctors appointment' on internal:attr=[placeholder="What needs to be done?"i]
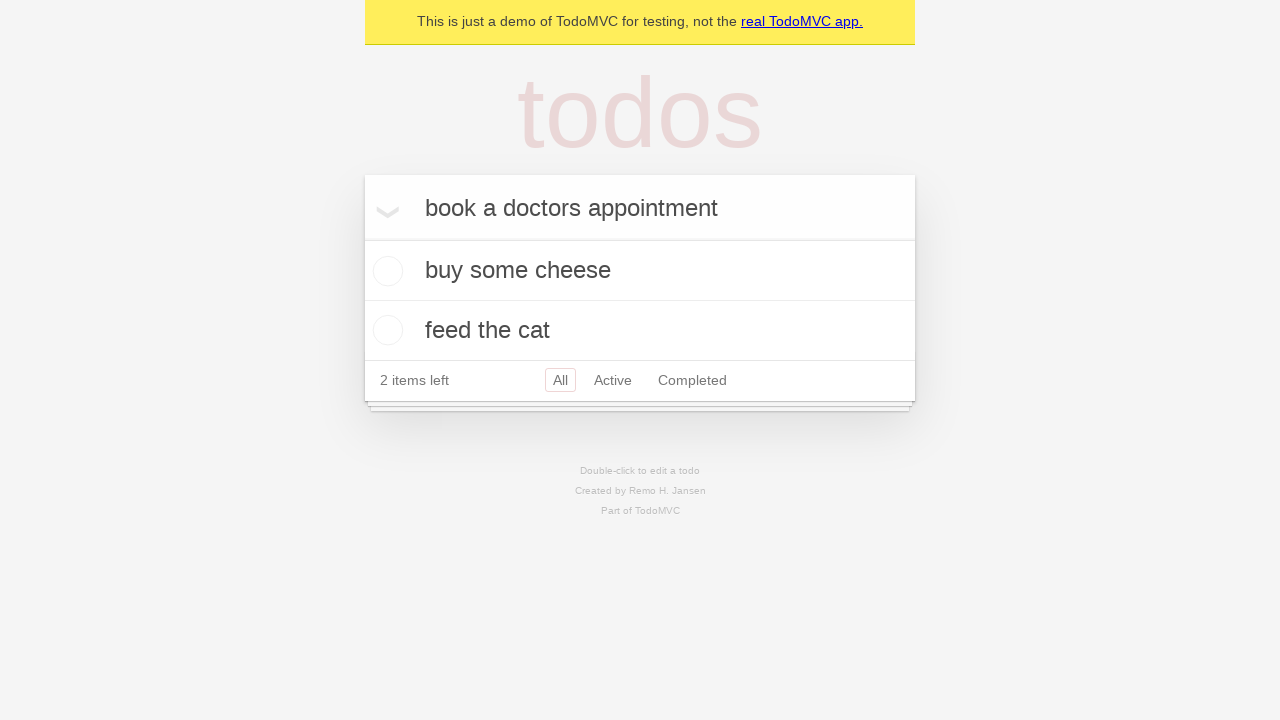

Pressed Enter to create todo item 'book a doctors appointment' on internal:attr=[placeholder="What needs to be done?"i]
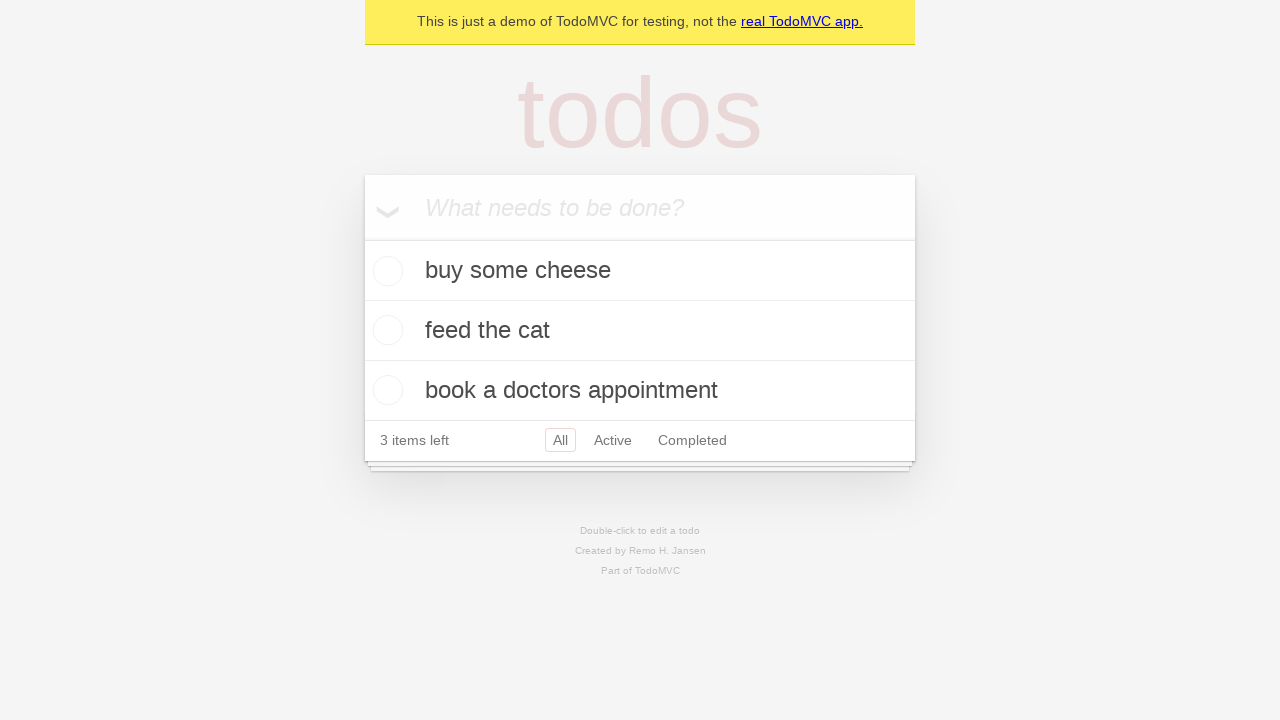

Checked the second todo item as completed at (385, 330) on internal:testid=[data-testid="todo-item"s] >> nth=1 >> internal:role=checkbox
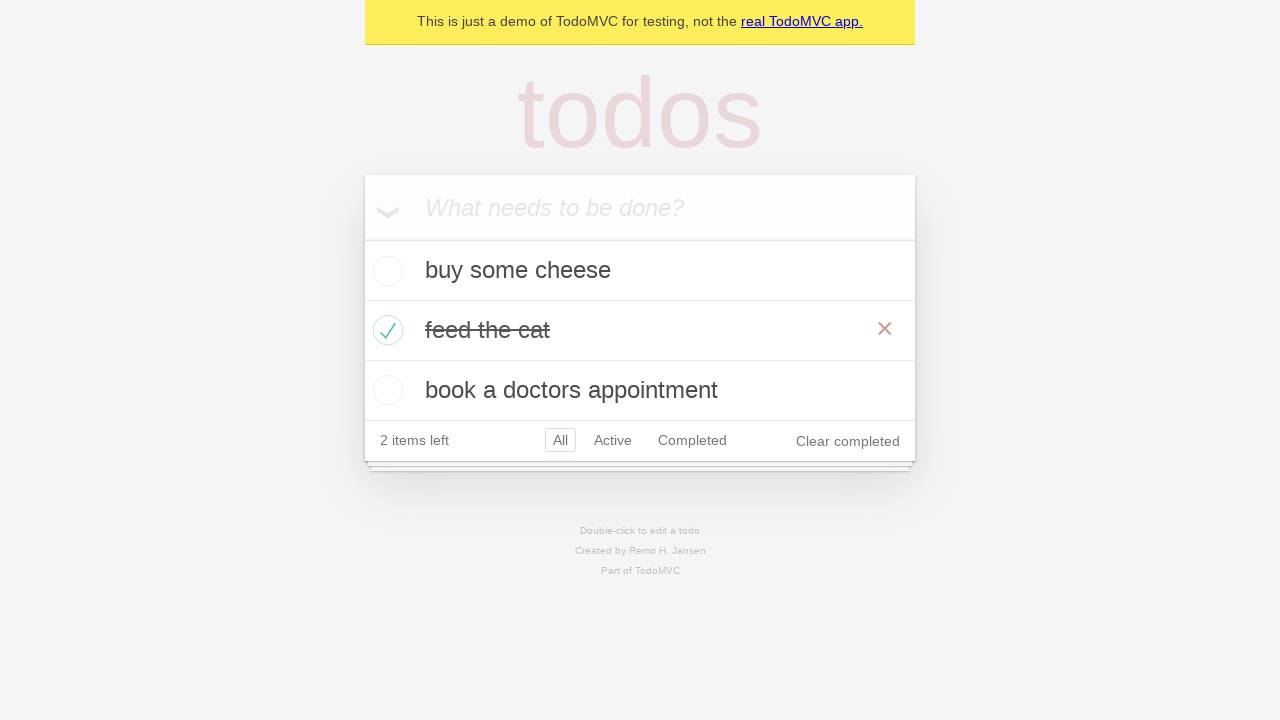

Clicked 'Clear completed' button to remove completed items at (848, 441) on internal:role=button[name="Clear completed"i]
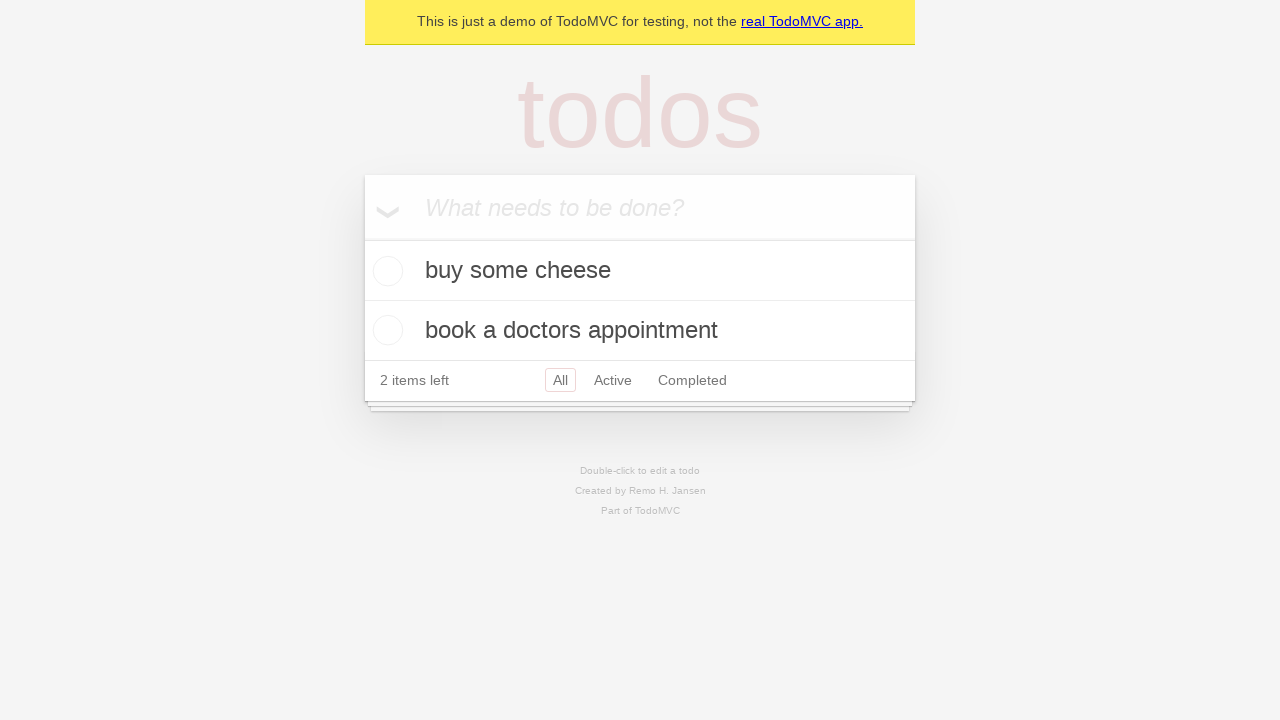

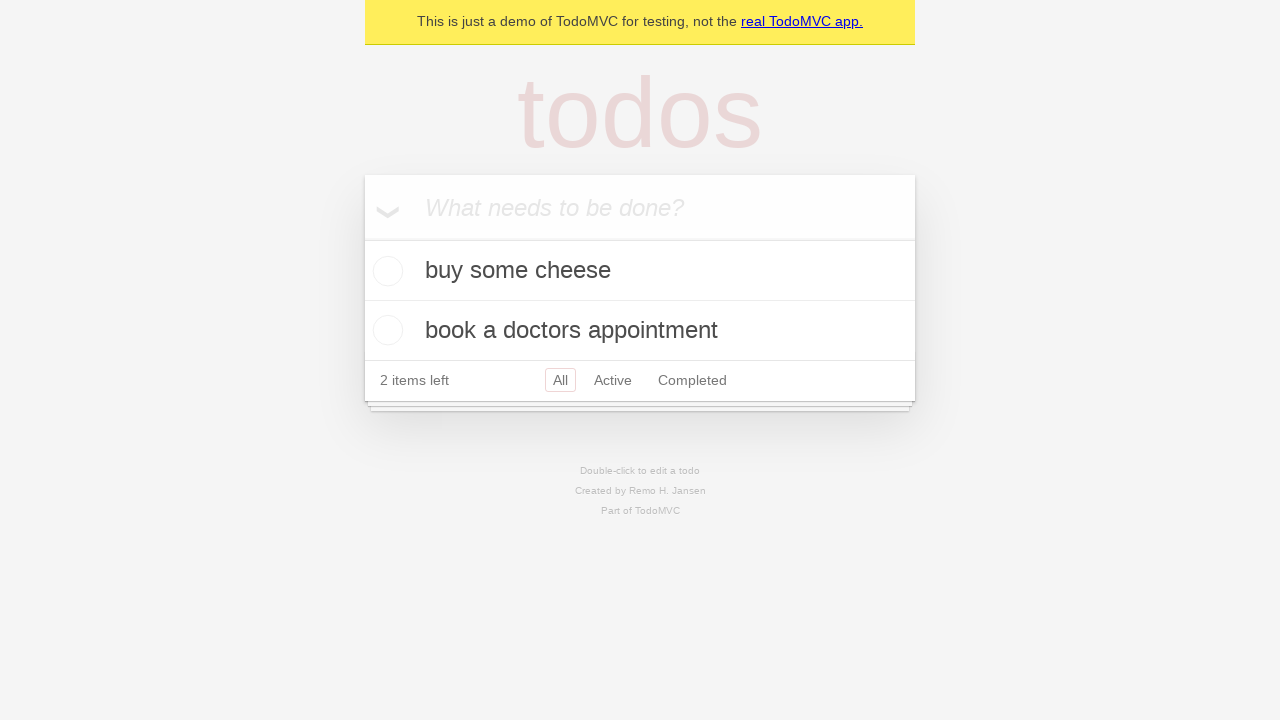